Navigates to DuckDuckGo homepage and verifies the page loads successfully

Starting URL: https://duckduckgo.com

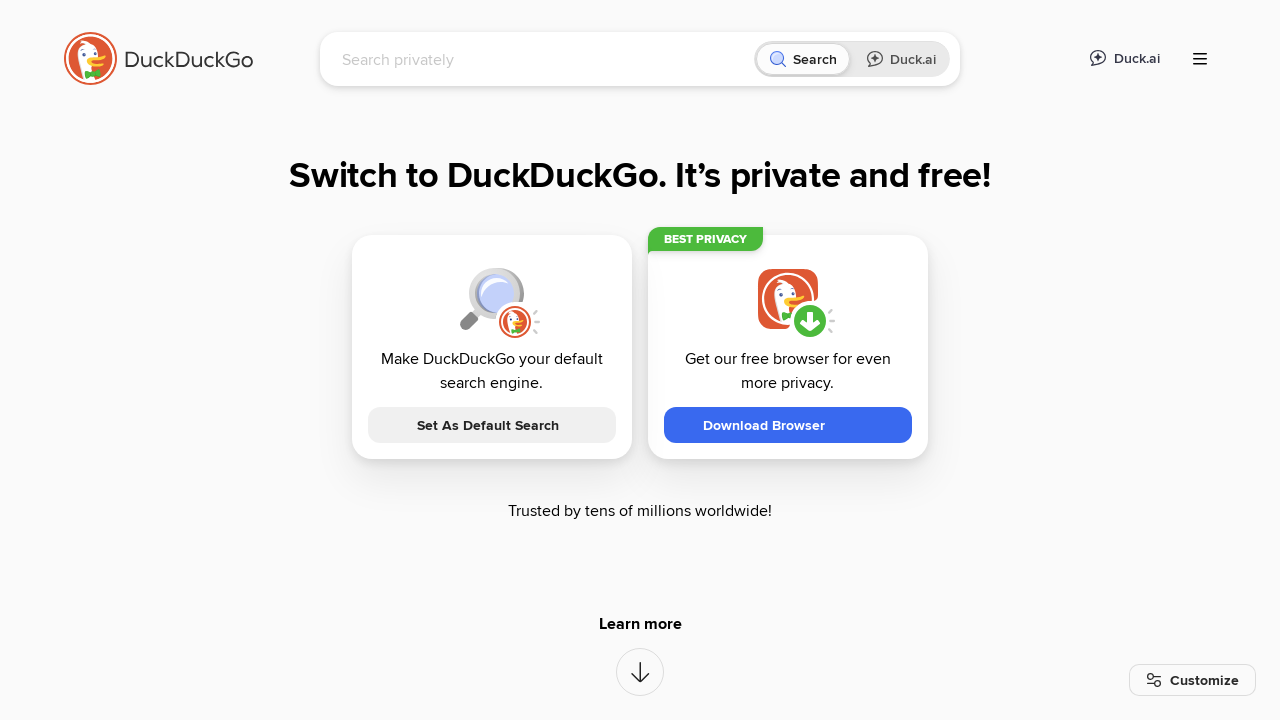

Navigated to DuckDuckGo homepage
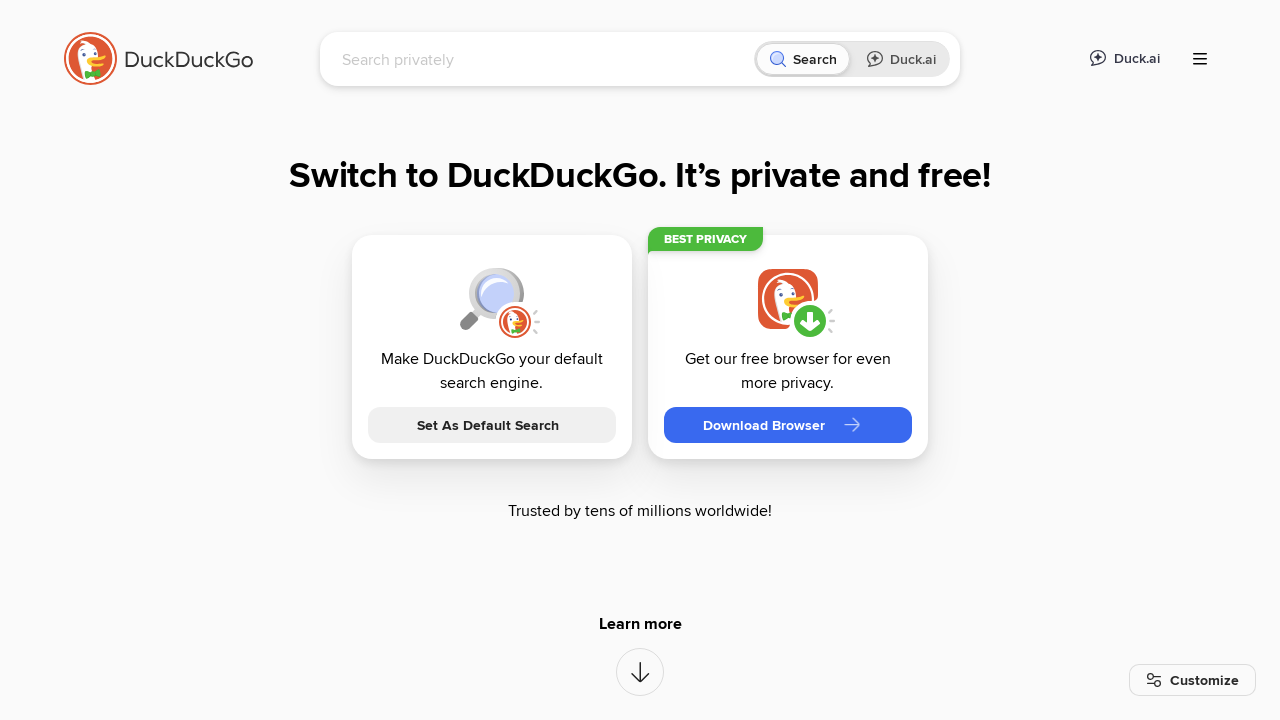

Search input field loaded successfully, page verified
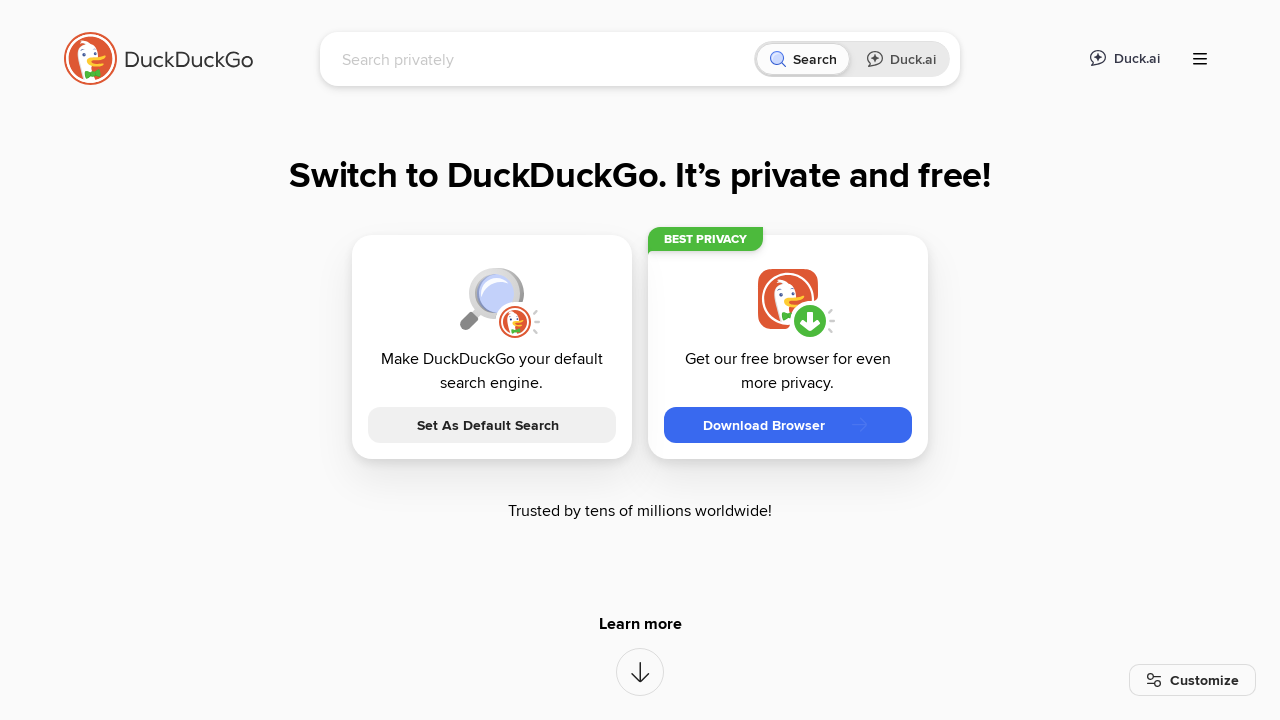

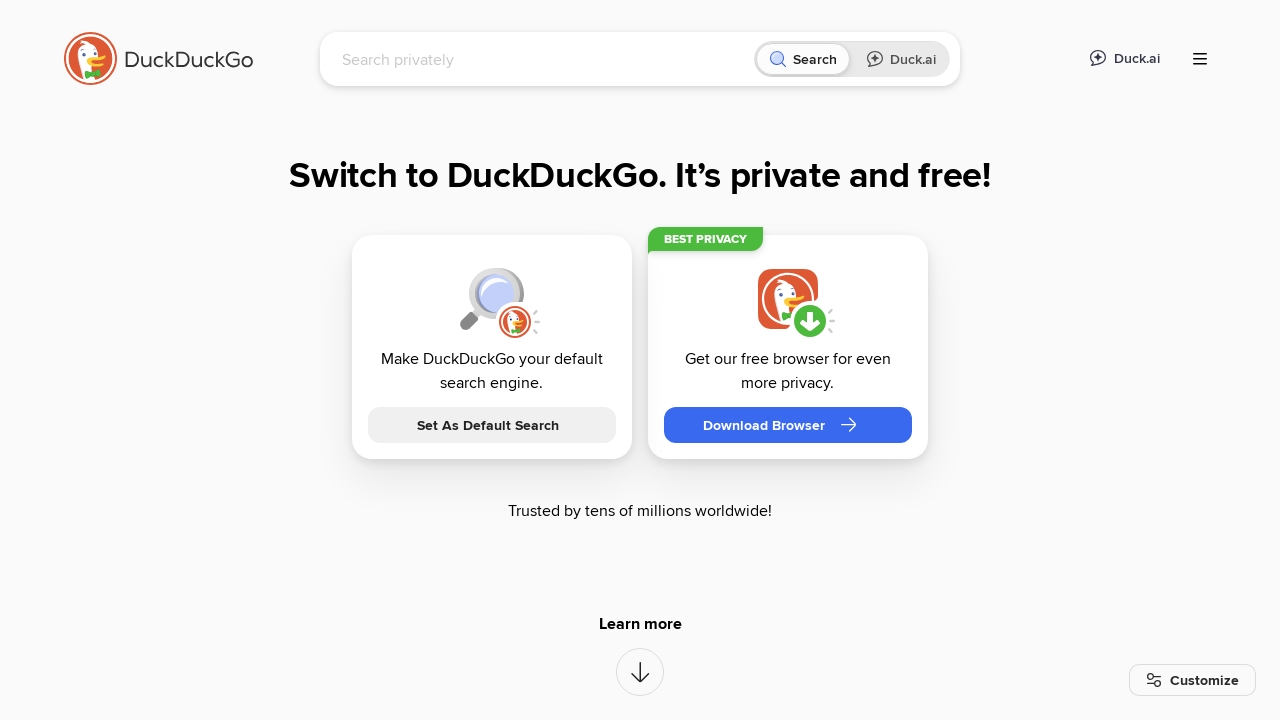